Navigates to a product listing page and performs infinite scroll to load all products, waiting for dynamic content to fully load after each scroll.

Starting URL: https://www.lacasadelaslamparas.com.ar/productos

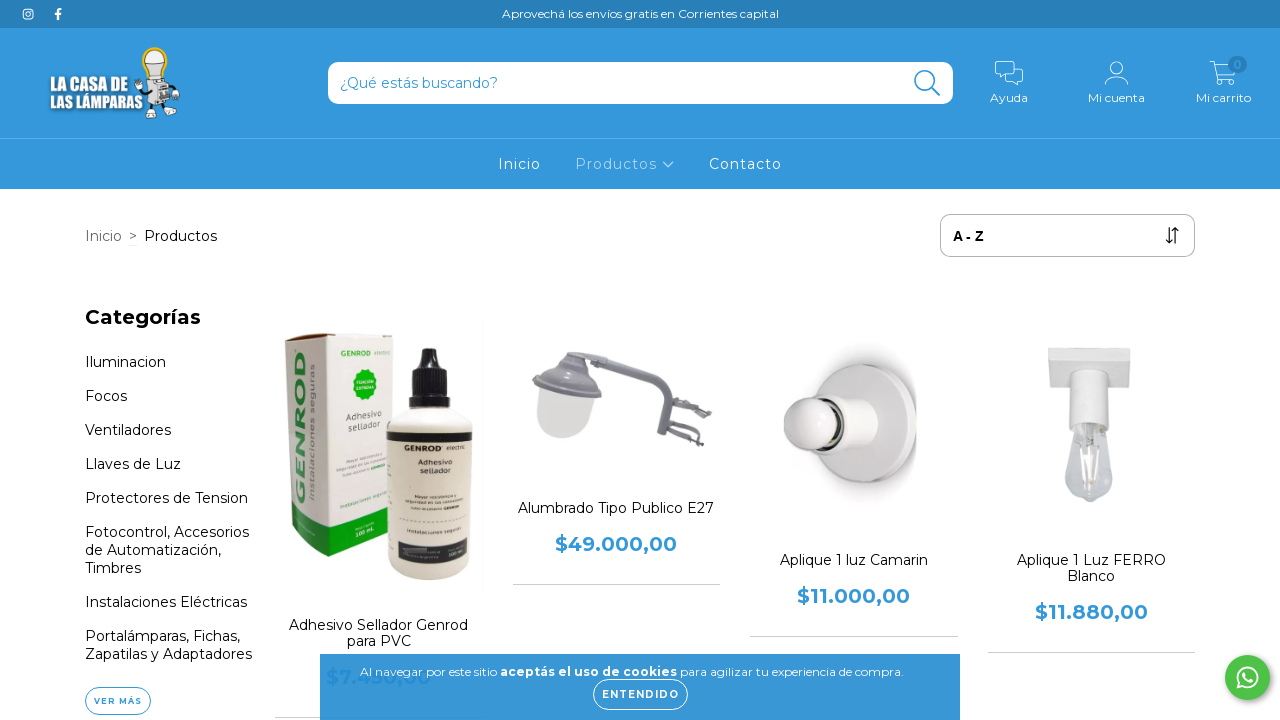

Navigated to product listing page
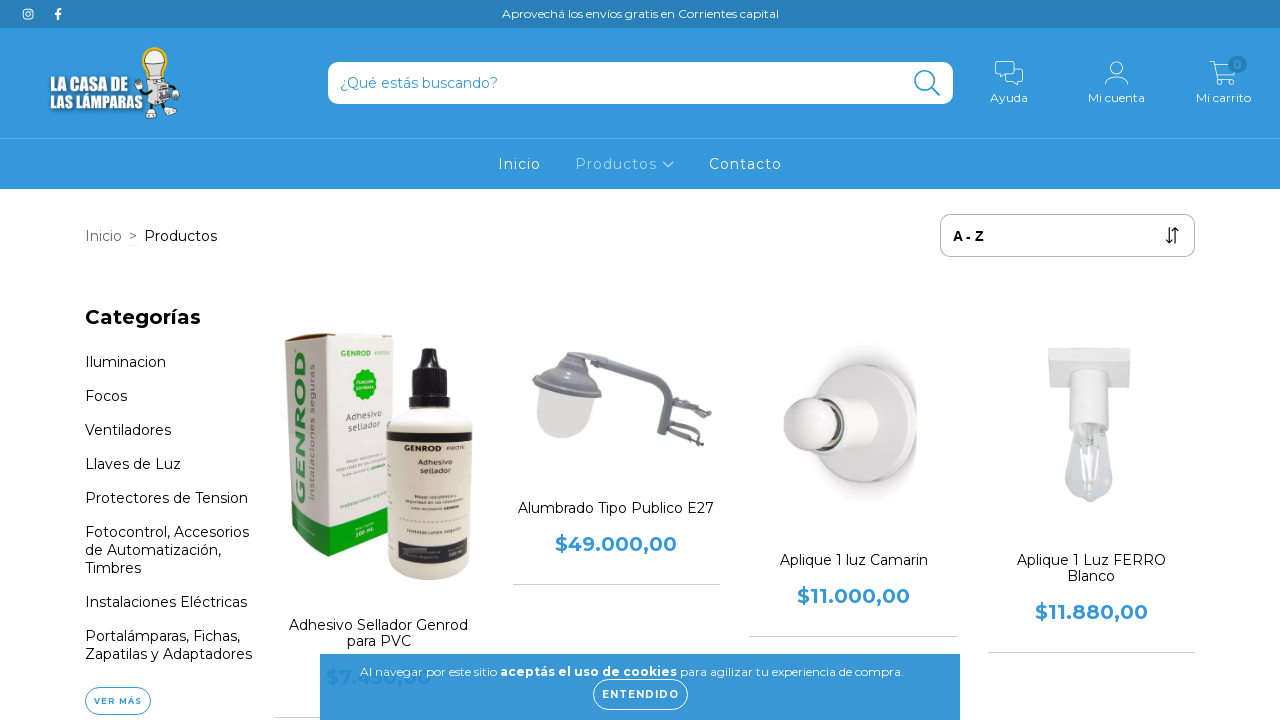

Retrieved initial page height
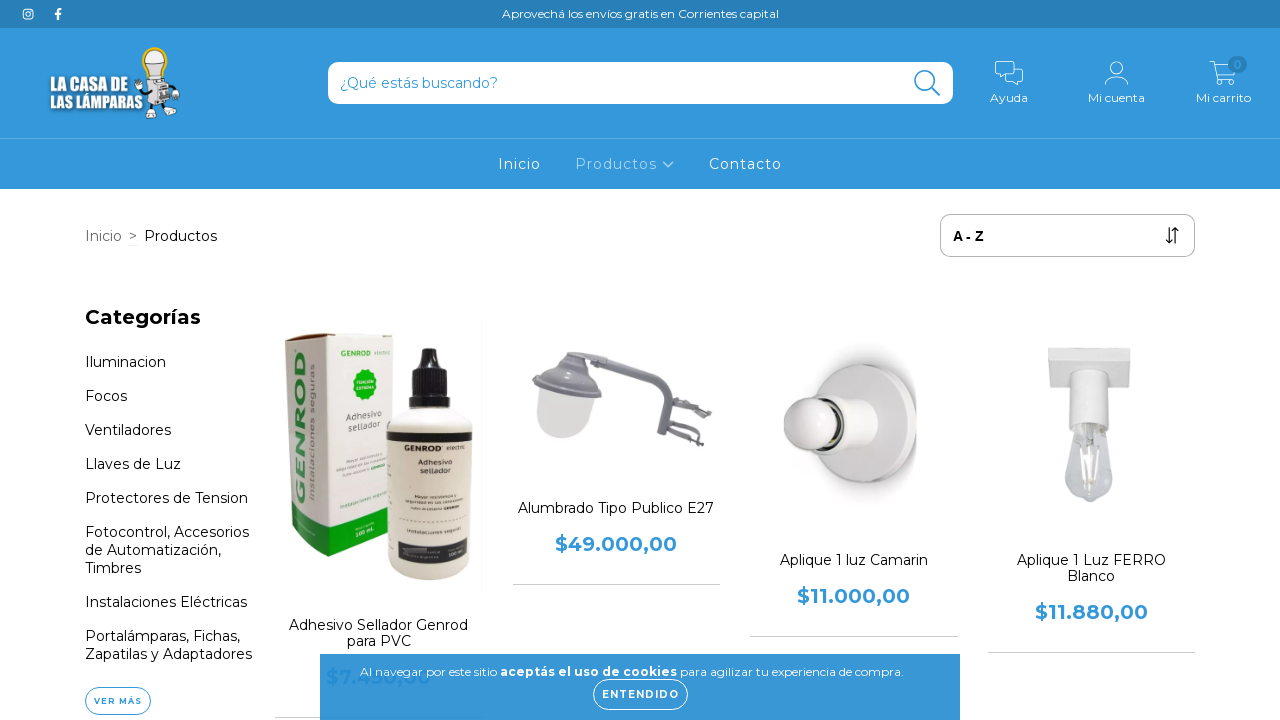

Scrolled to bottom of page
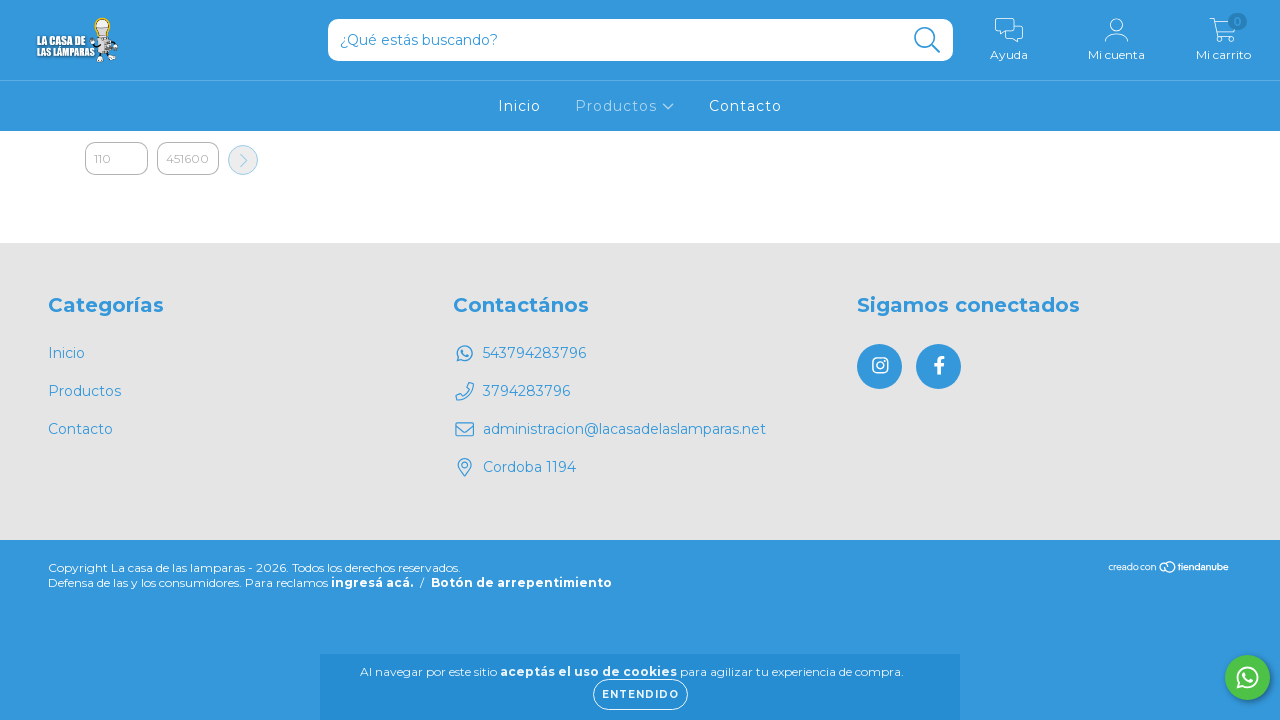

Waited for DOM content to load
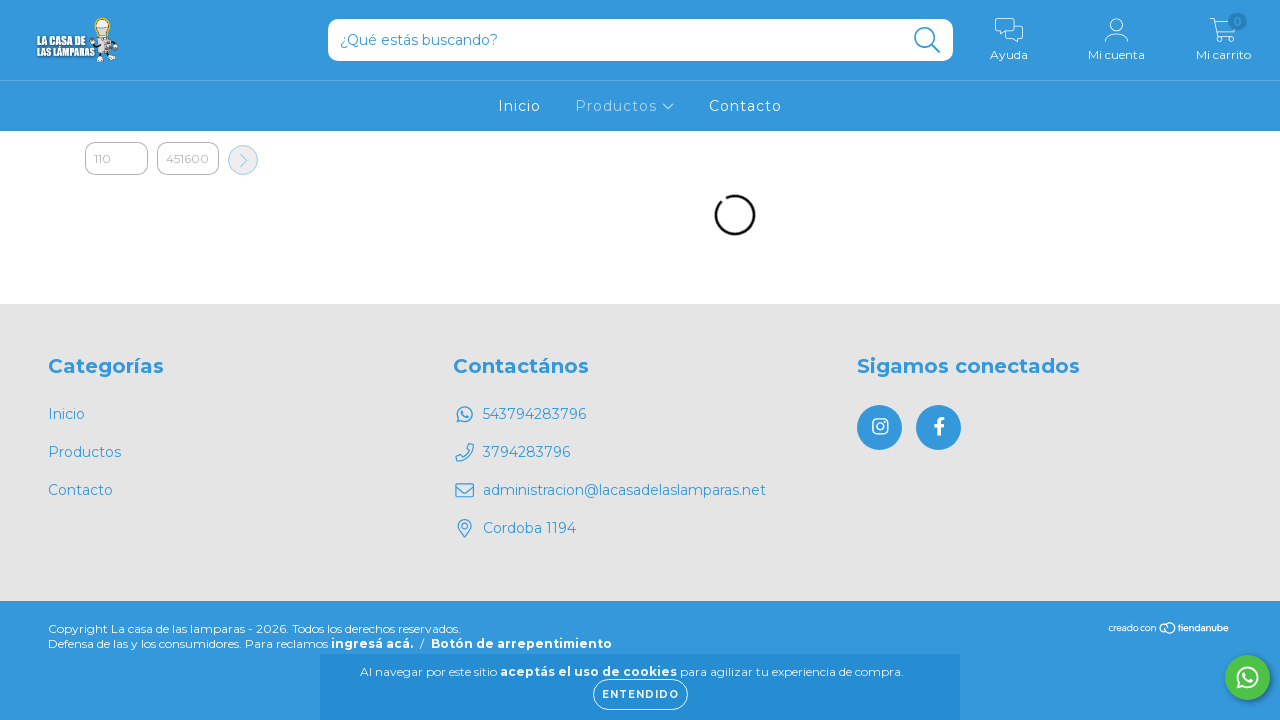

Waited 1500ms for dynamic content to load
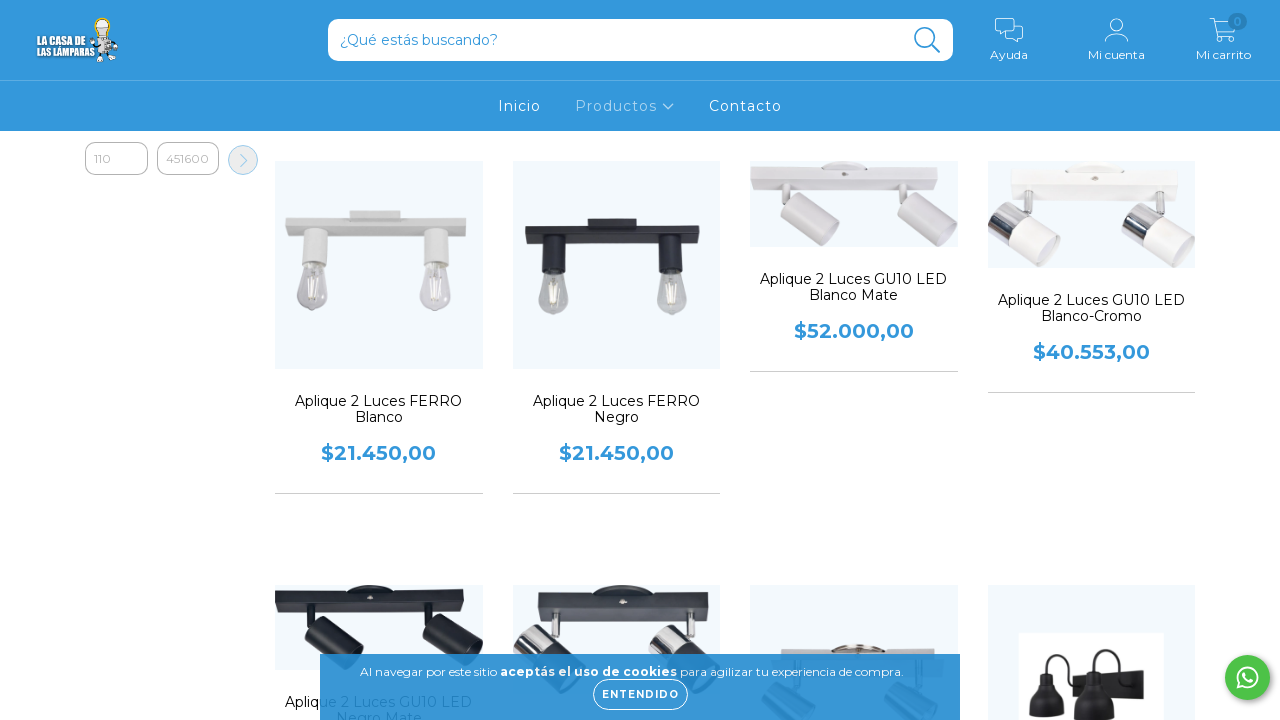

Retrieved current page height to check for end of content
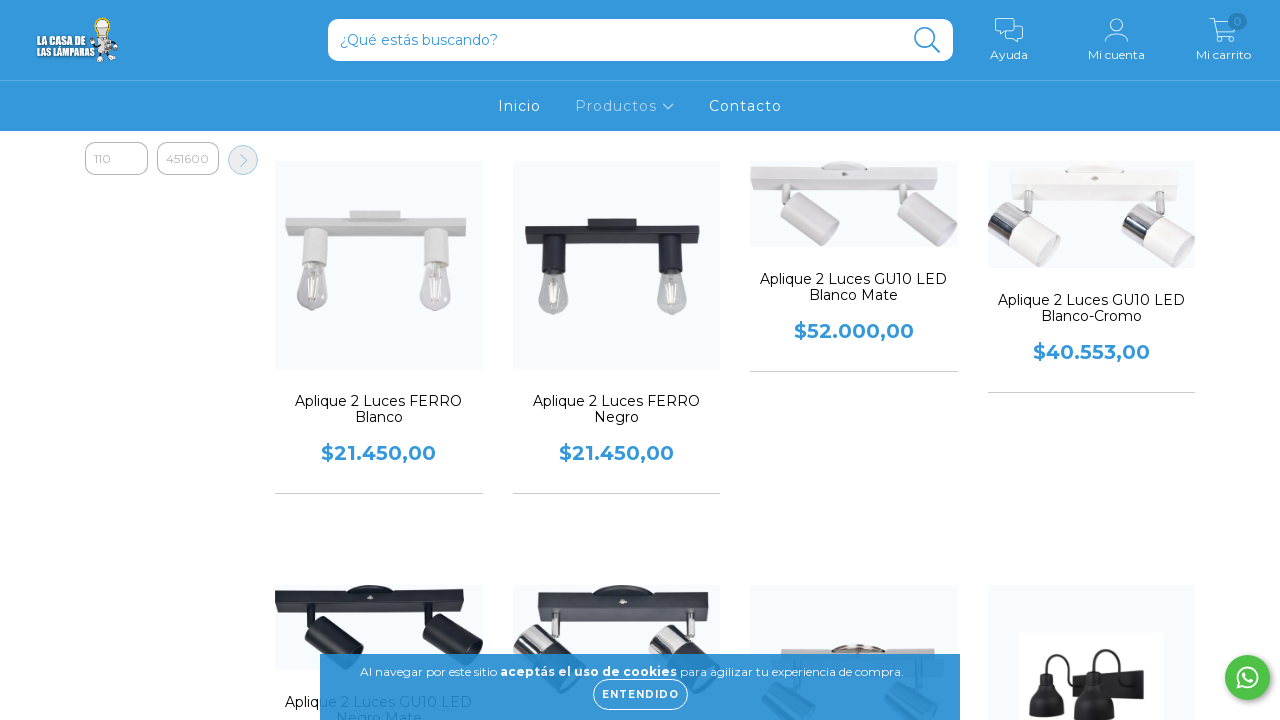

Scrolled to bottom of page
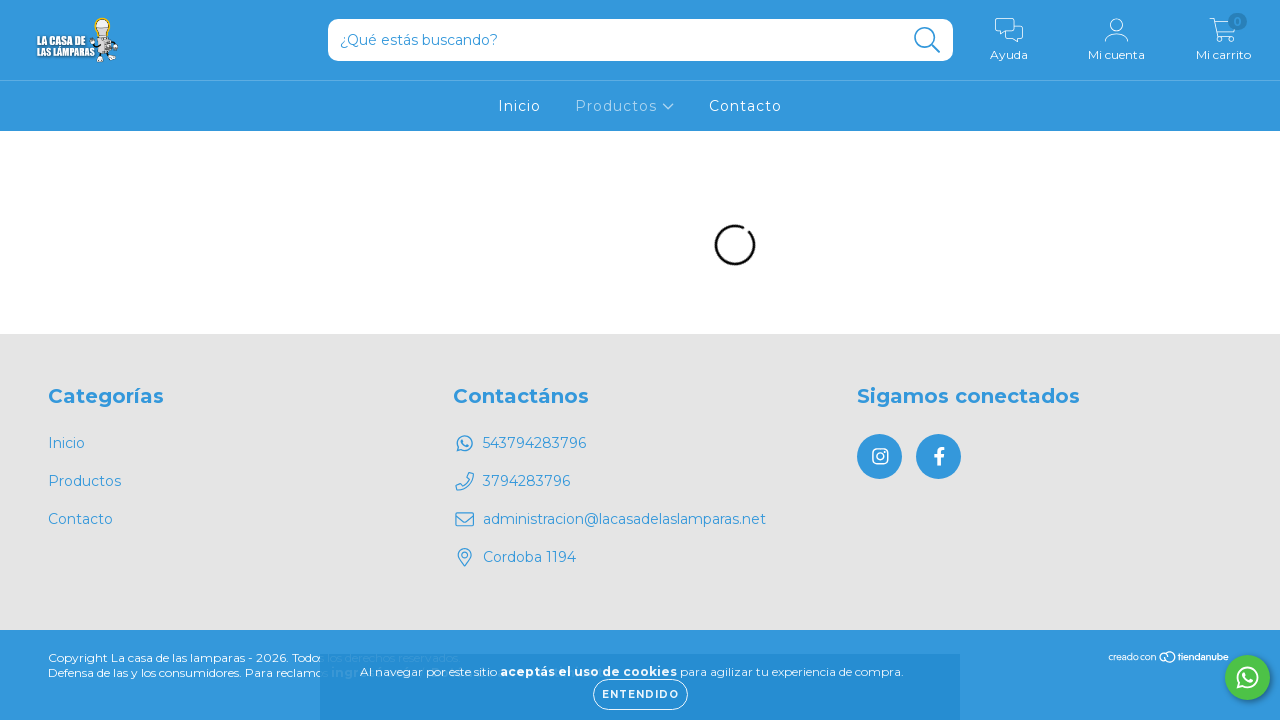

Waited for DOM content to load
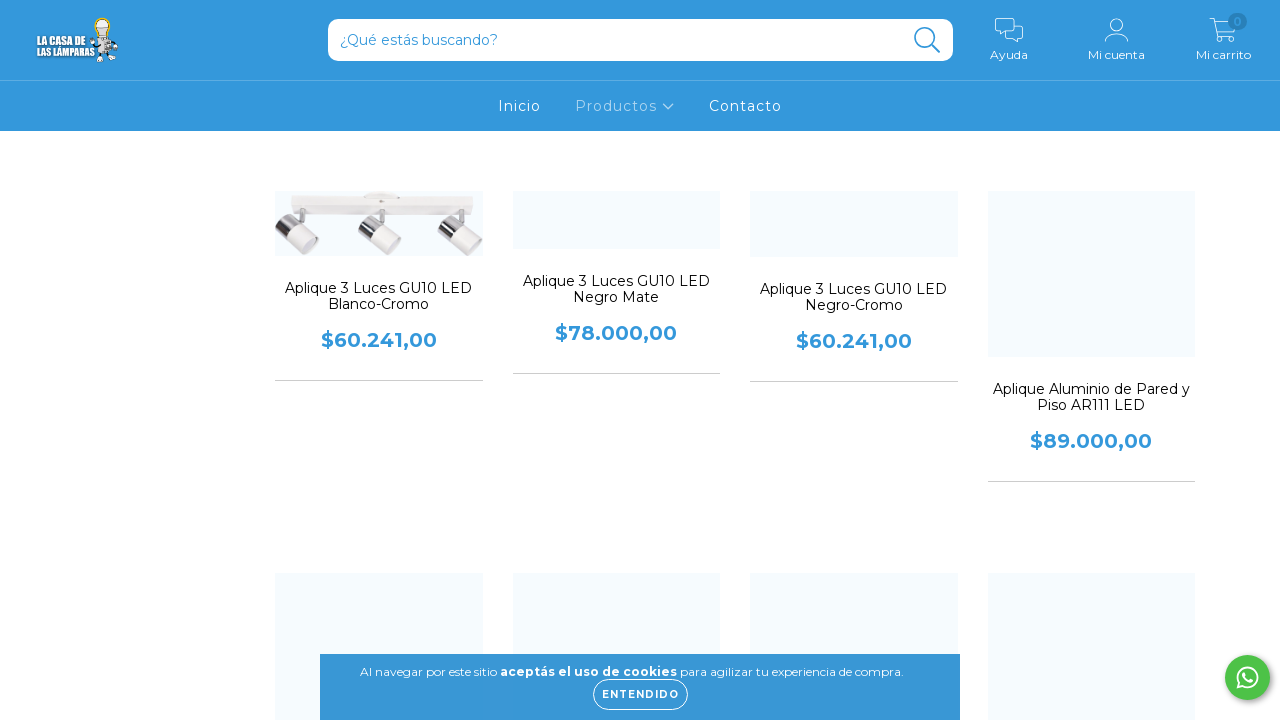

Waited 1500ms for dynamic content to load
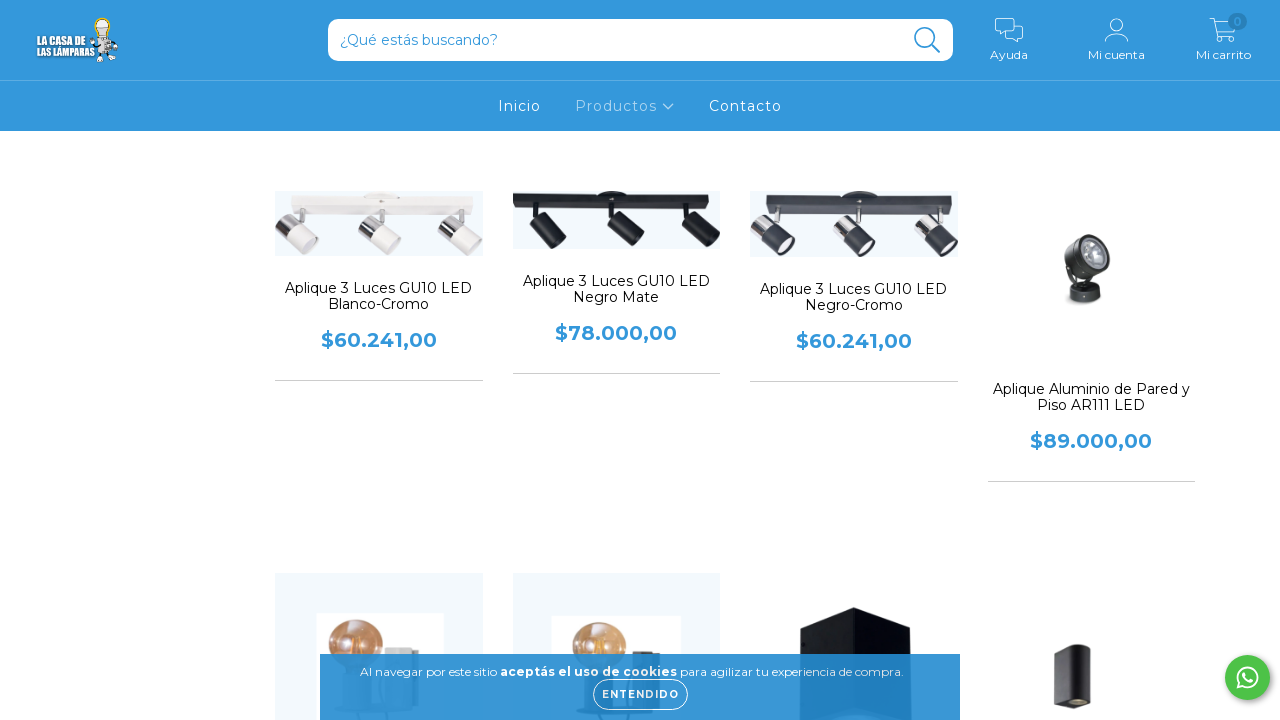

Retrieved current page height to check for end of content
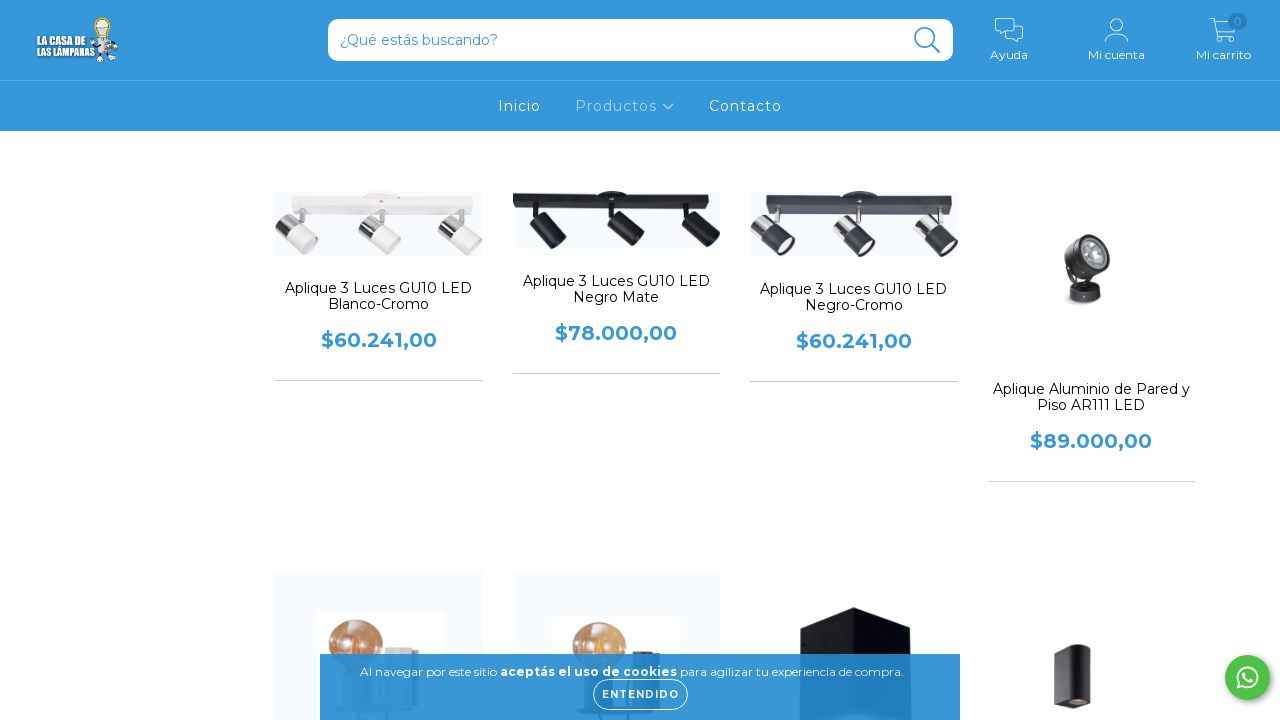

Scrolled to bottom of page
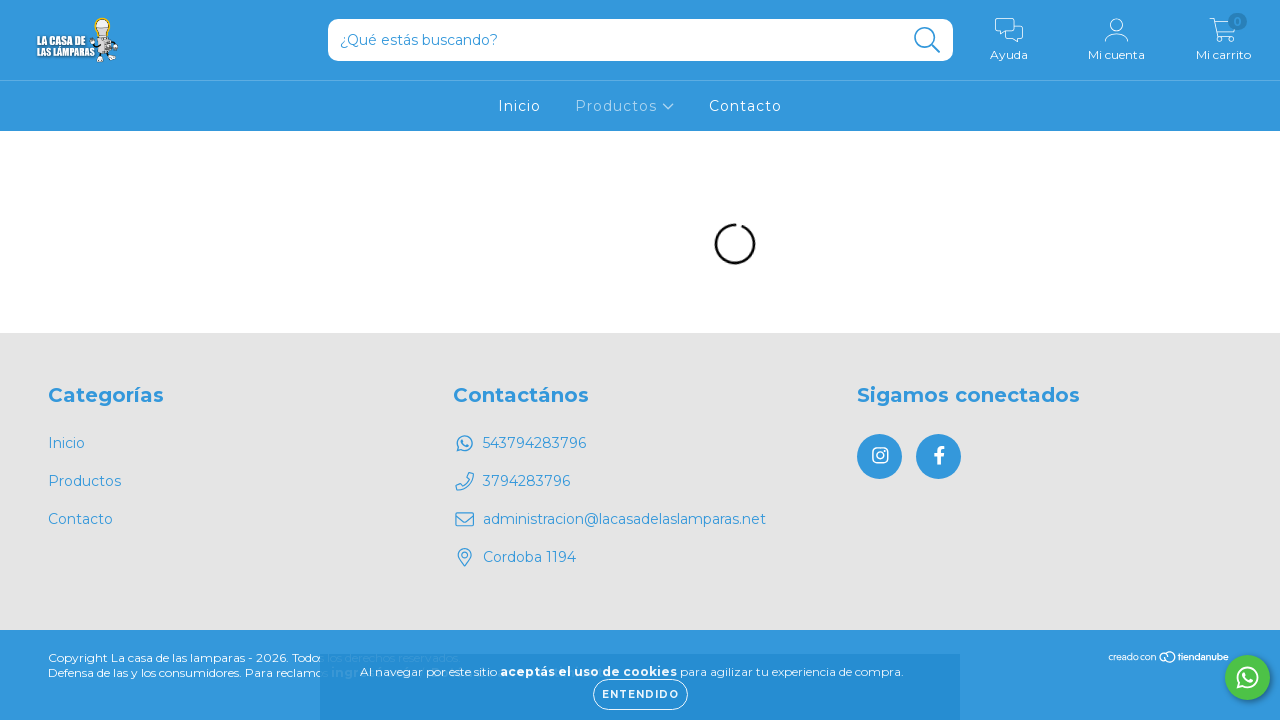

Waited for DOM content to load
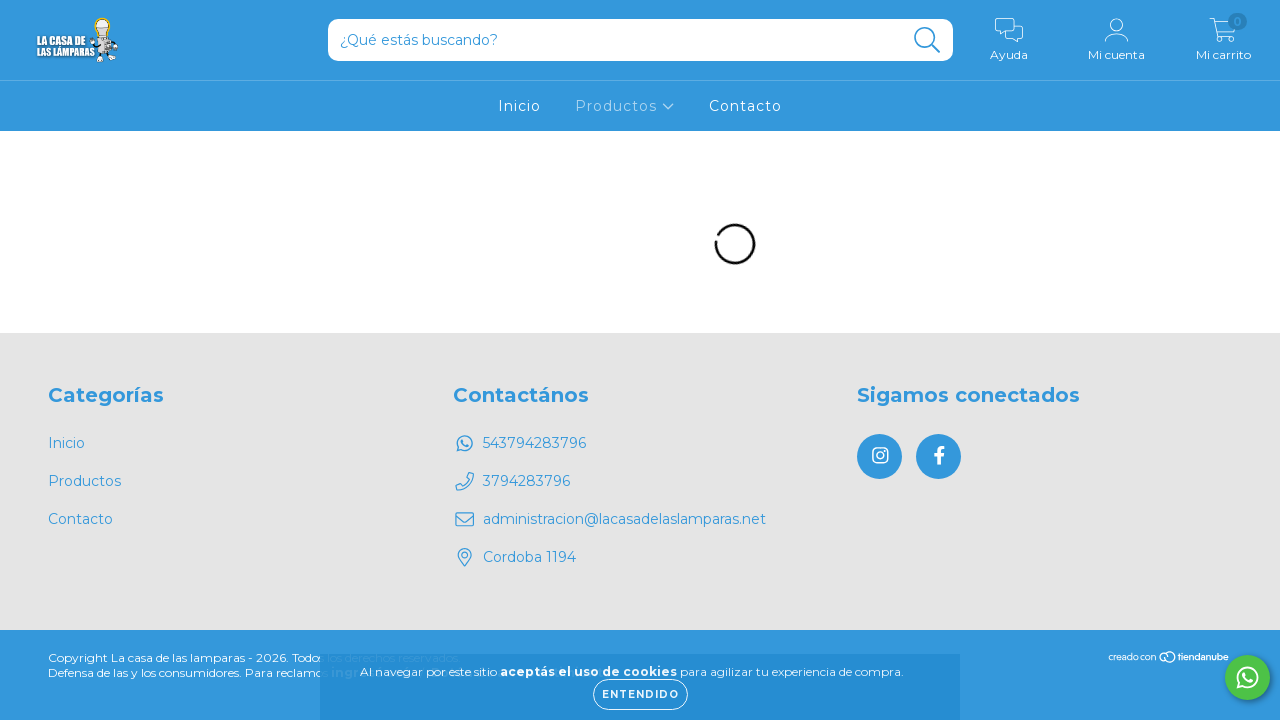

Waited 1500ms for dynamic content to load
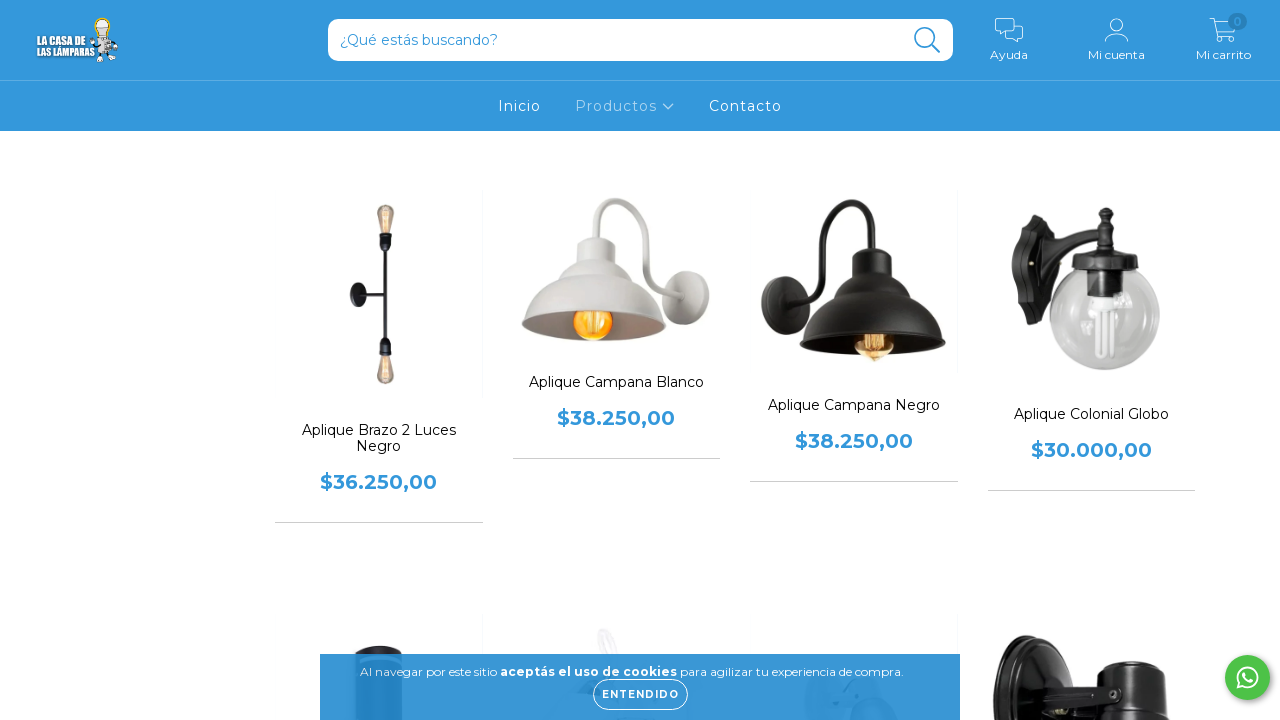

Retrieved current page height to check for end of content
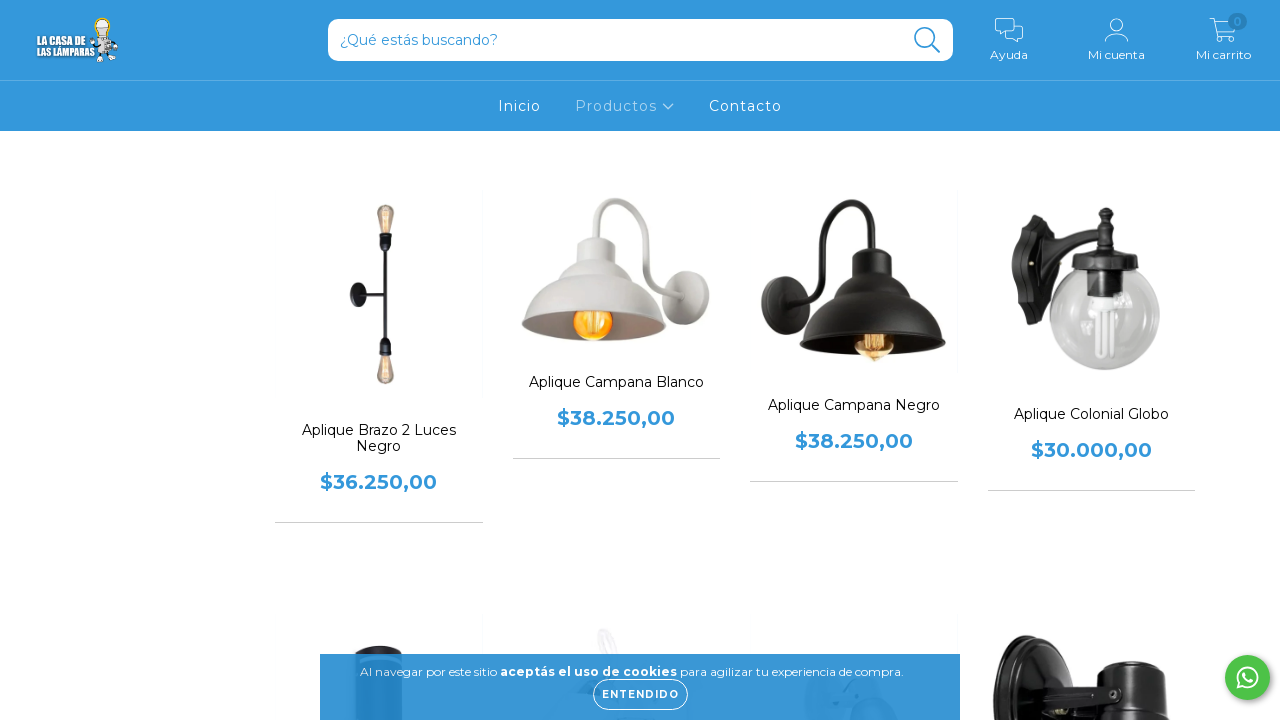

Scrolled to bottom of page
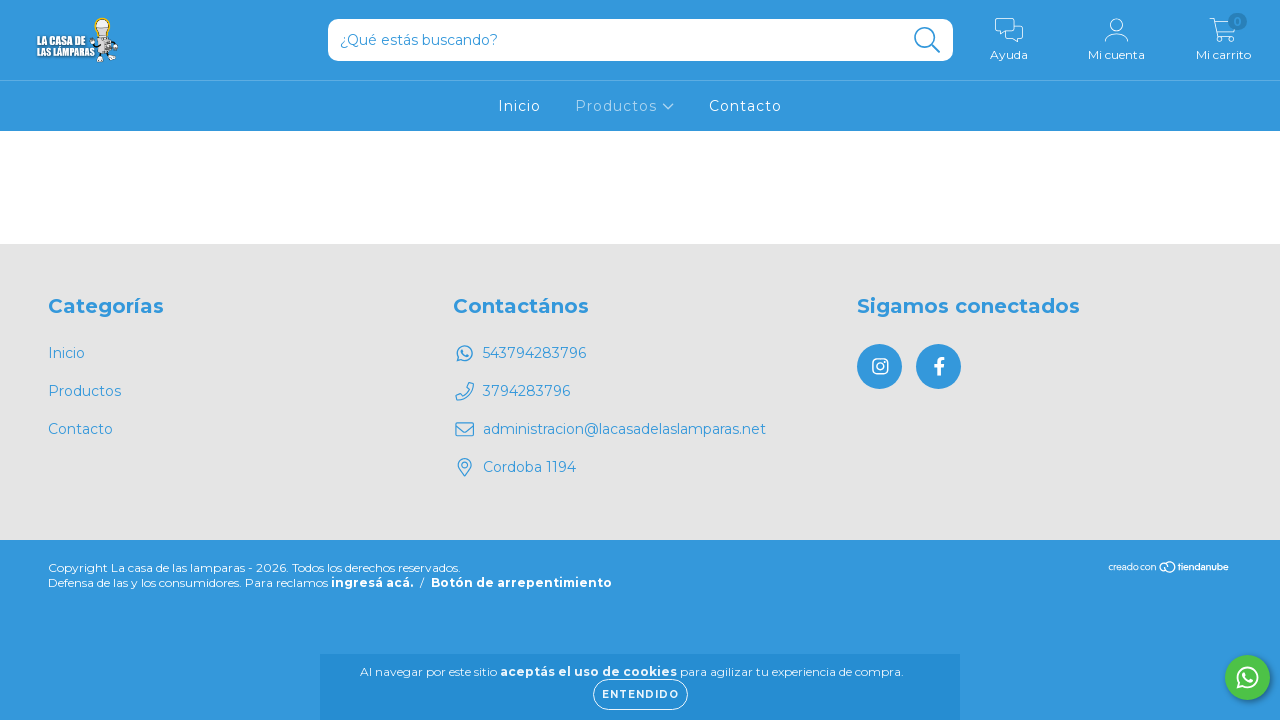

Waited for DOM content to load
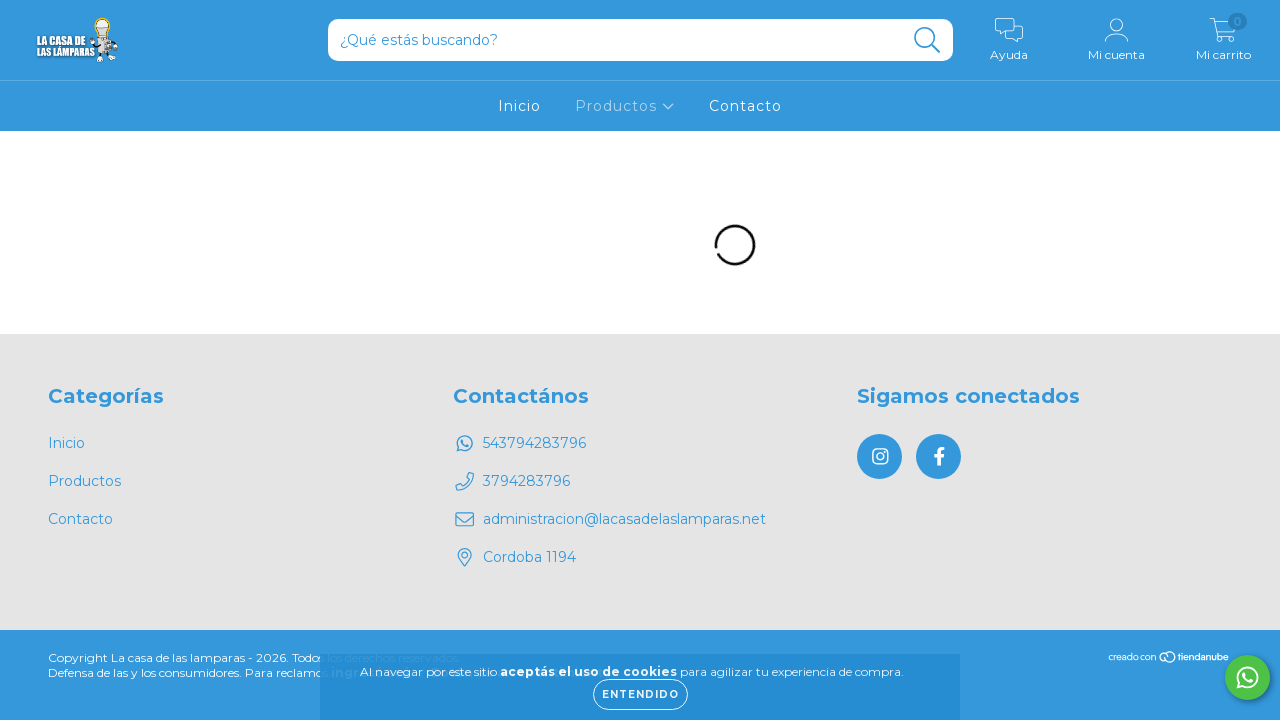

Waited 1500ms for dynamic content to load
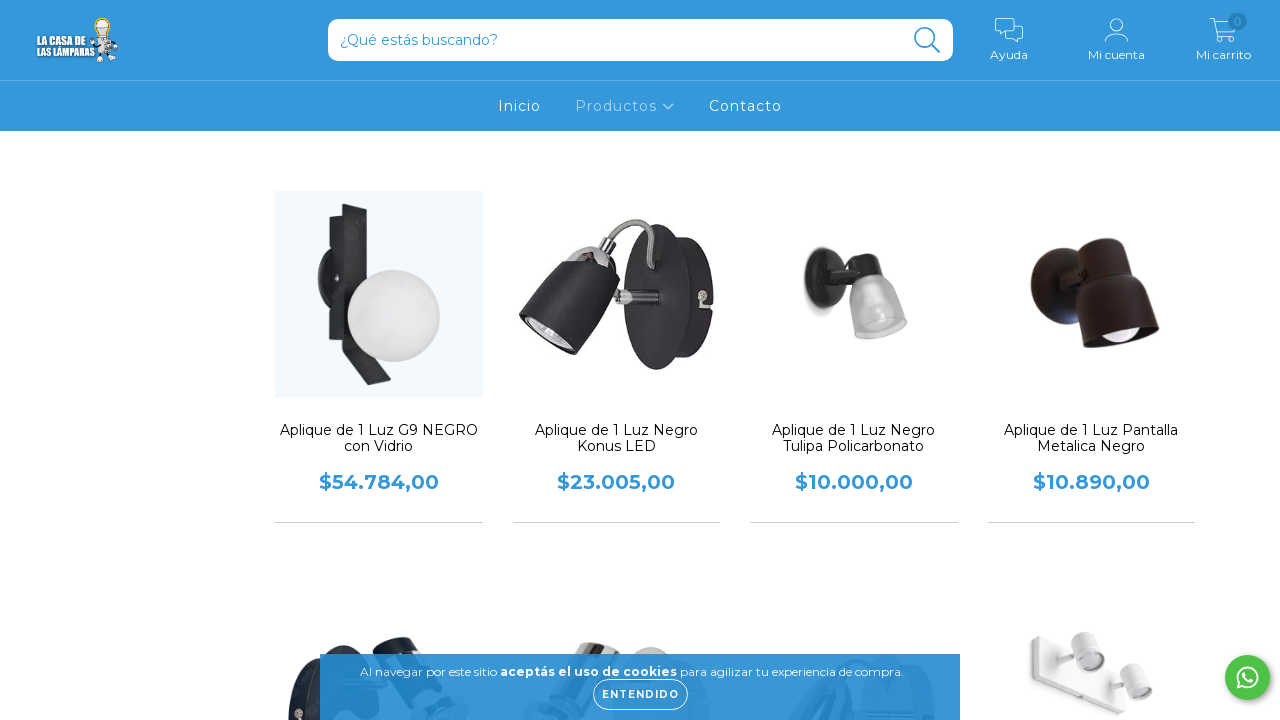

Retrieved current page height to check for end of content
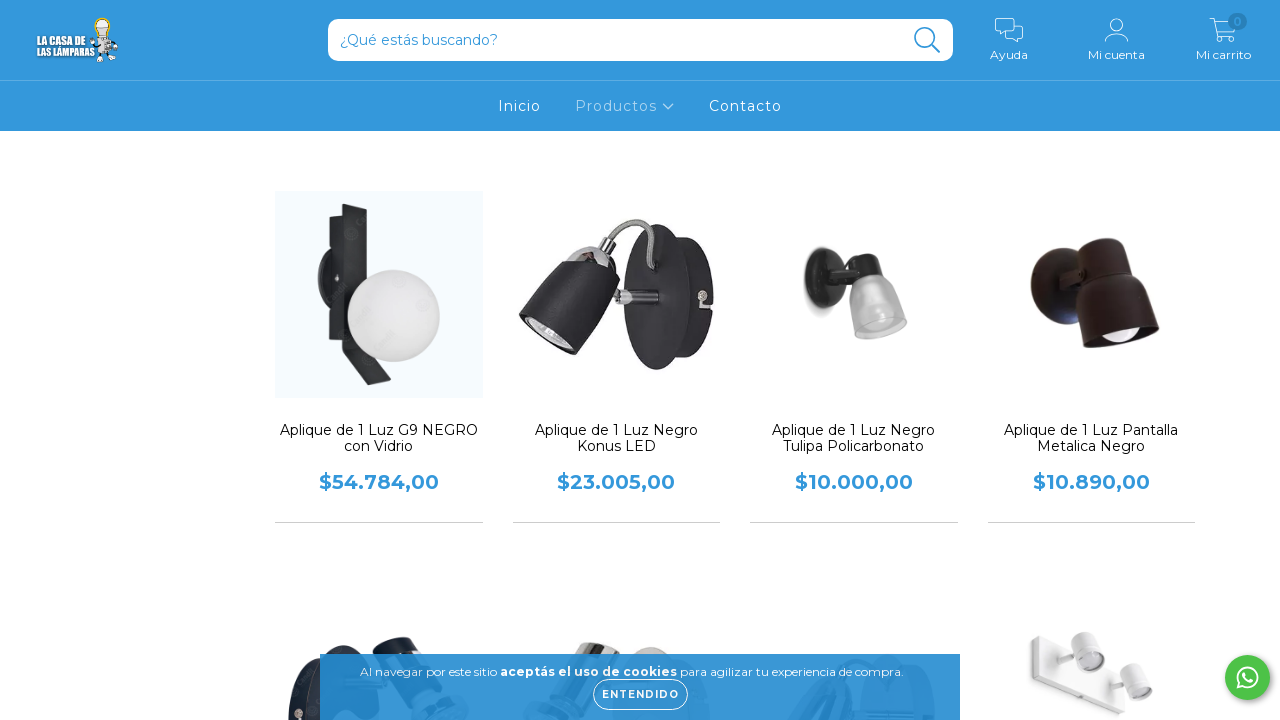

Scrolled to bottom of page
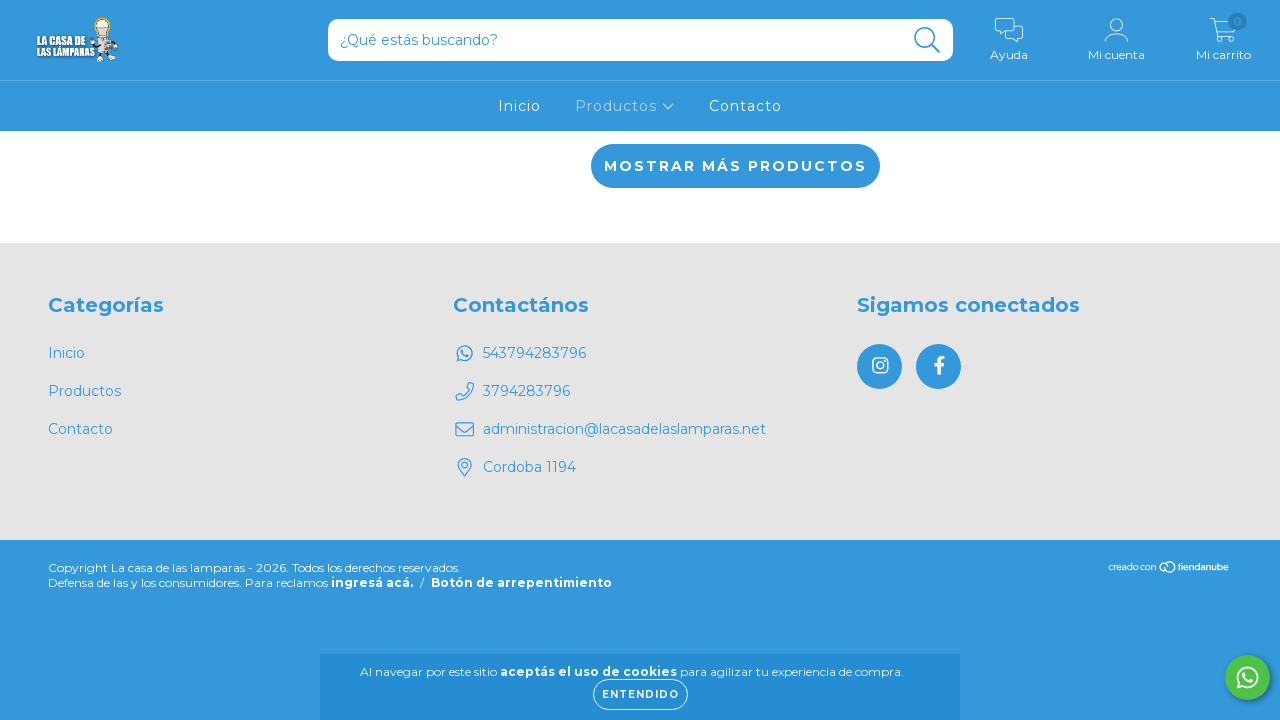

Waited for DOM content to load
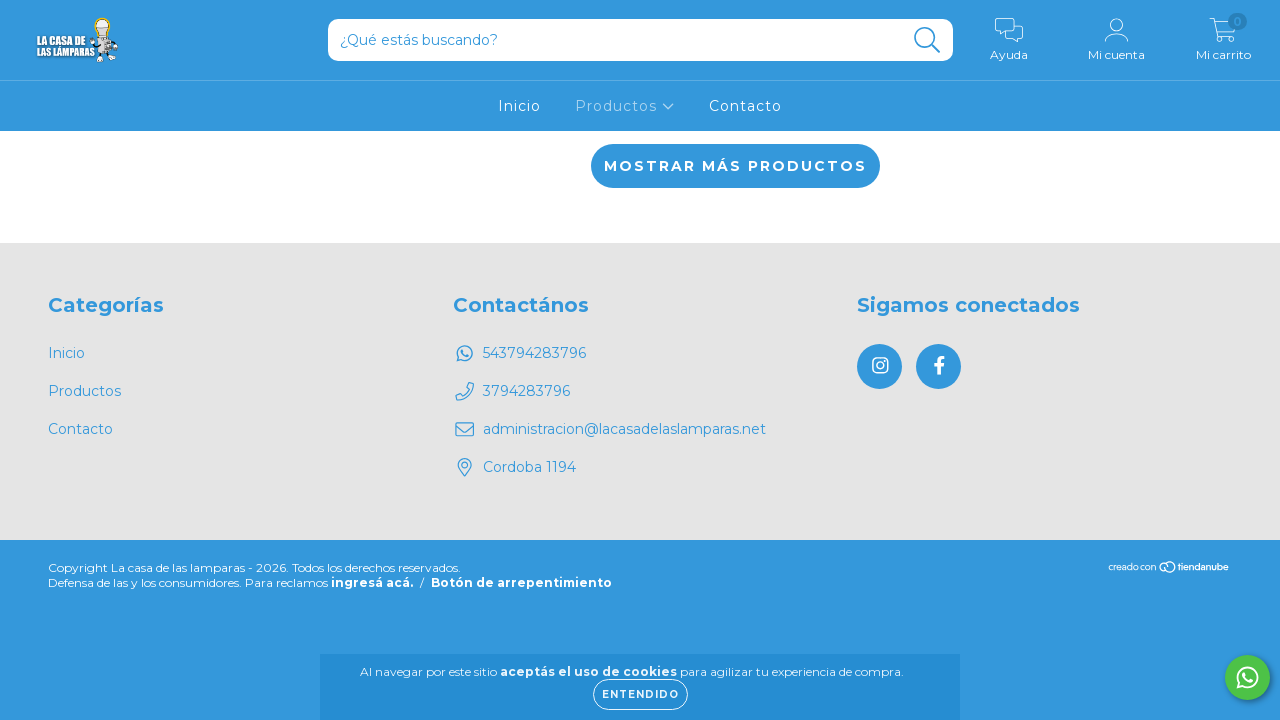

Waited 1500ms for dynamic content to load
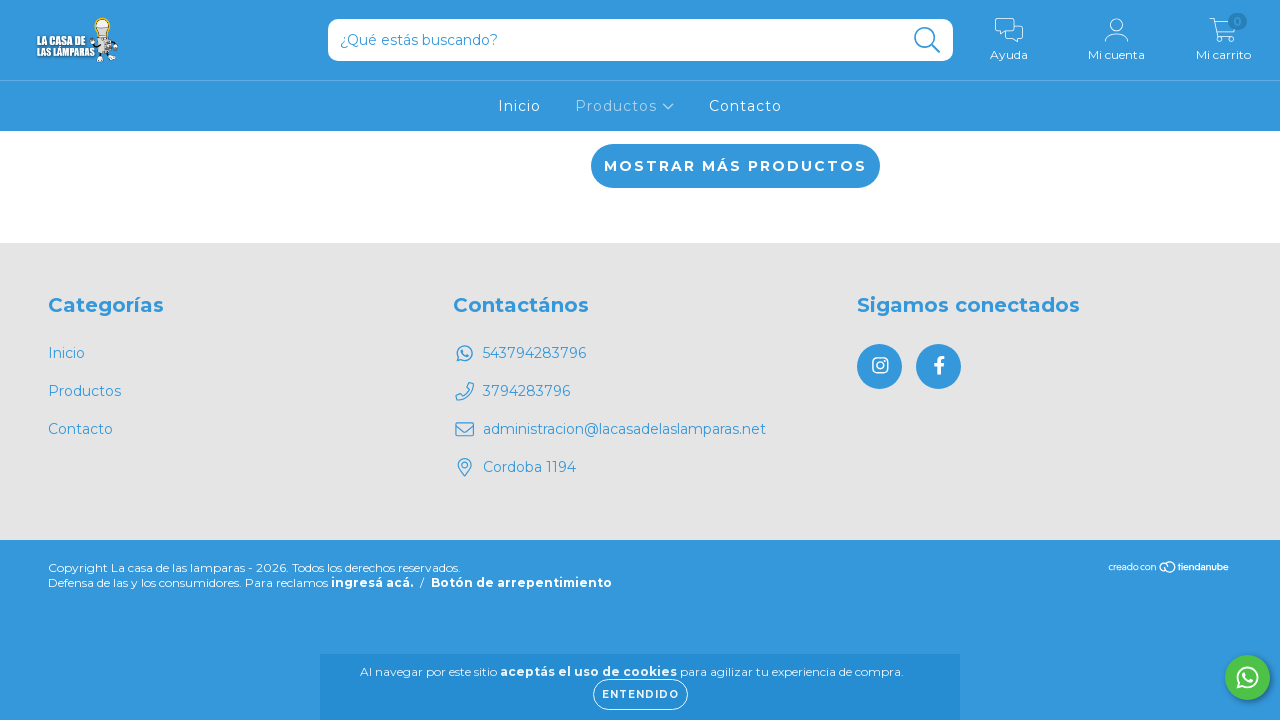

Retrieved current page height to check for end of content
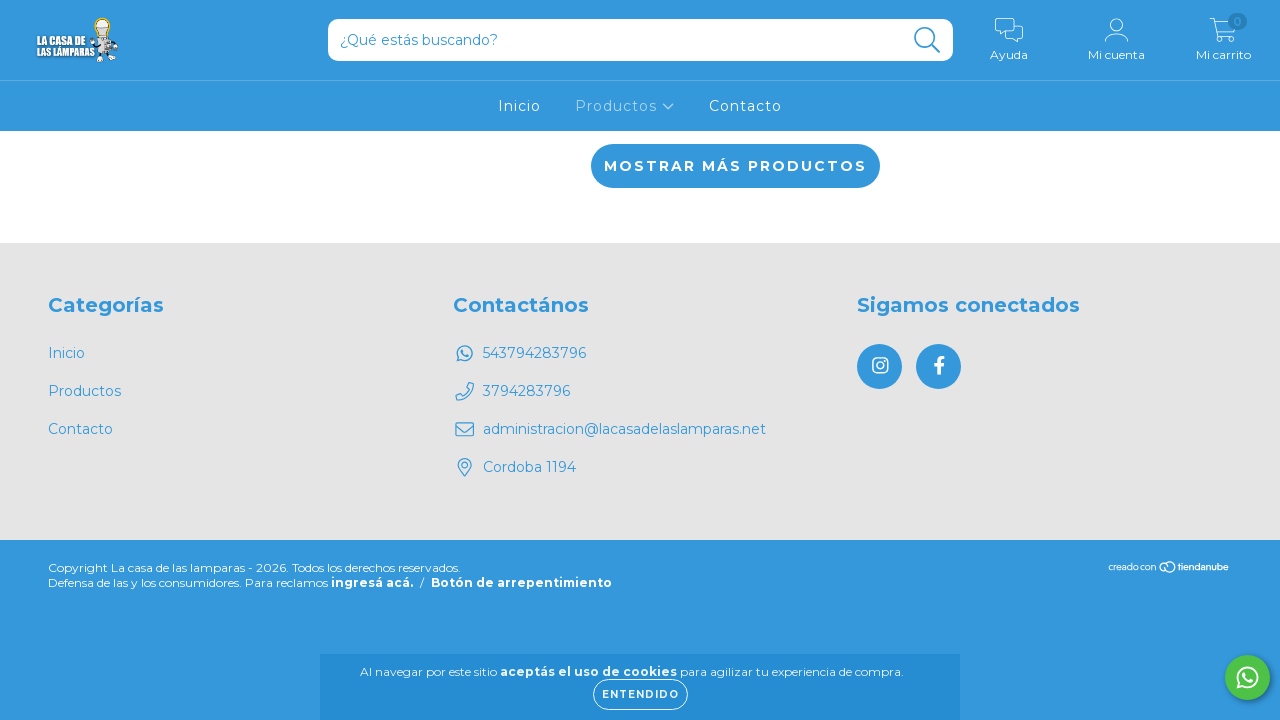

Reached end of infinite scroll - no new content loaded
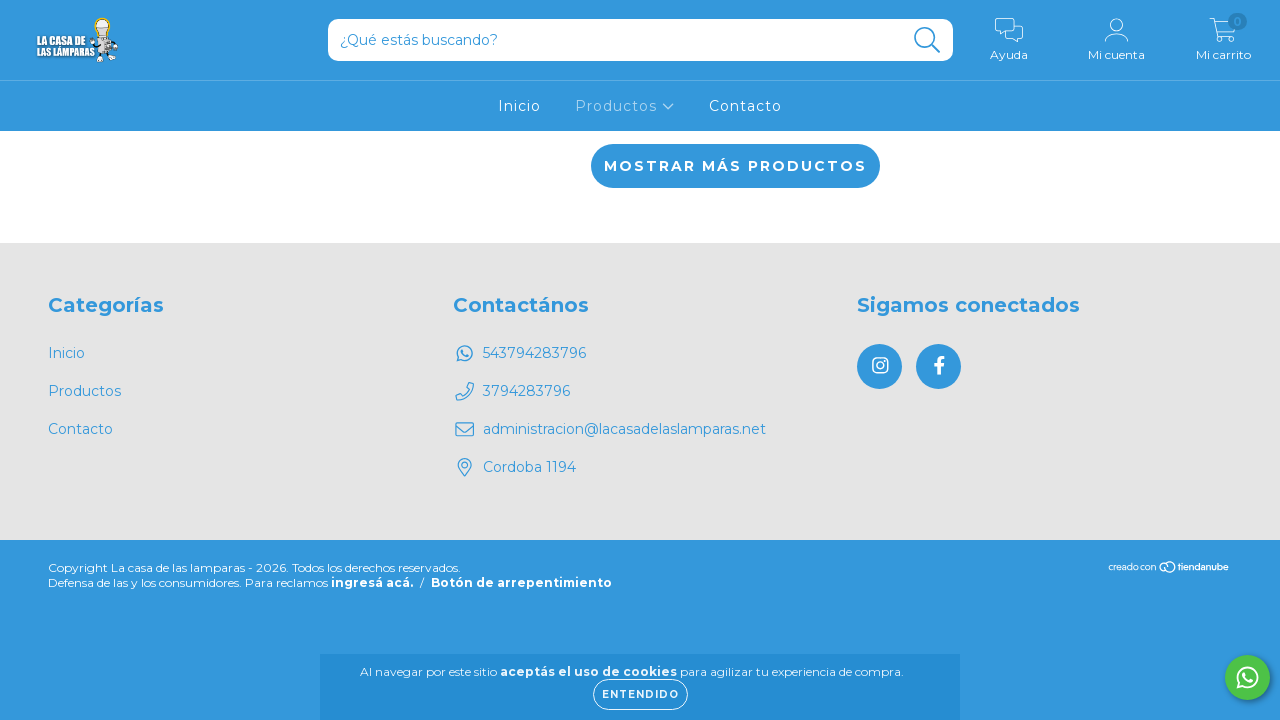

All product items loaded and visible
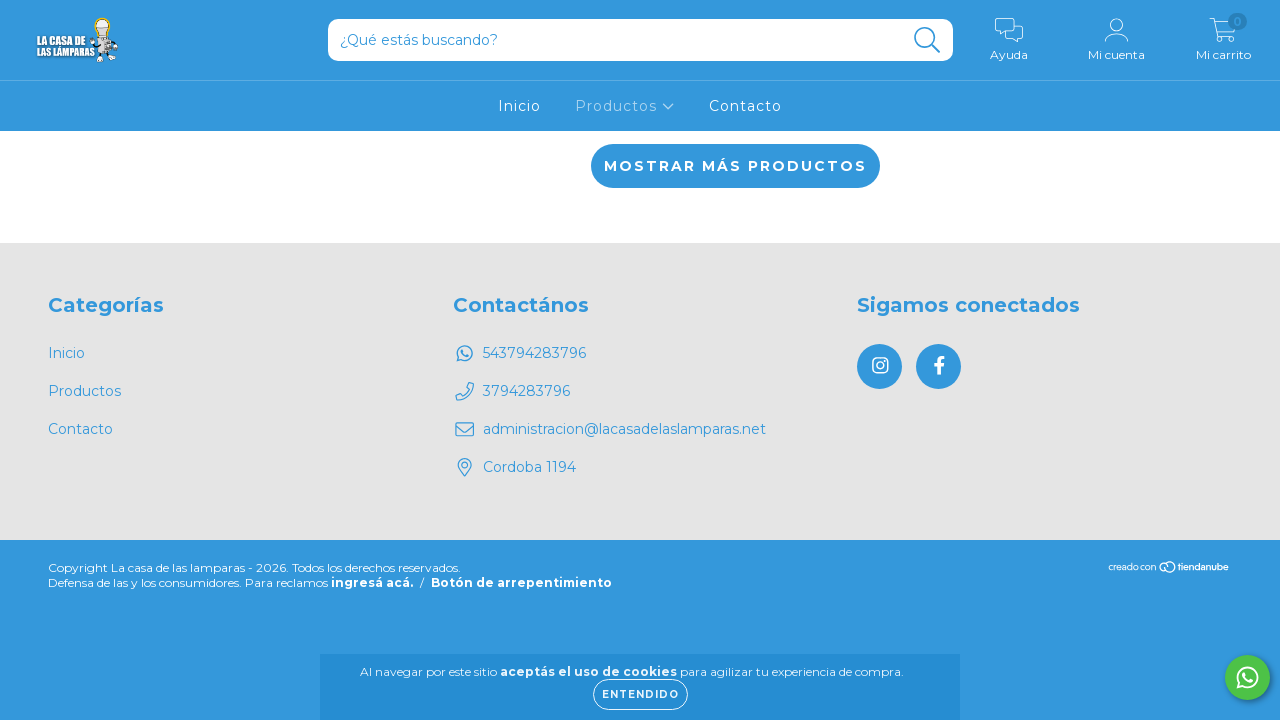

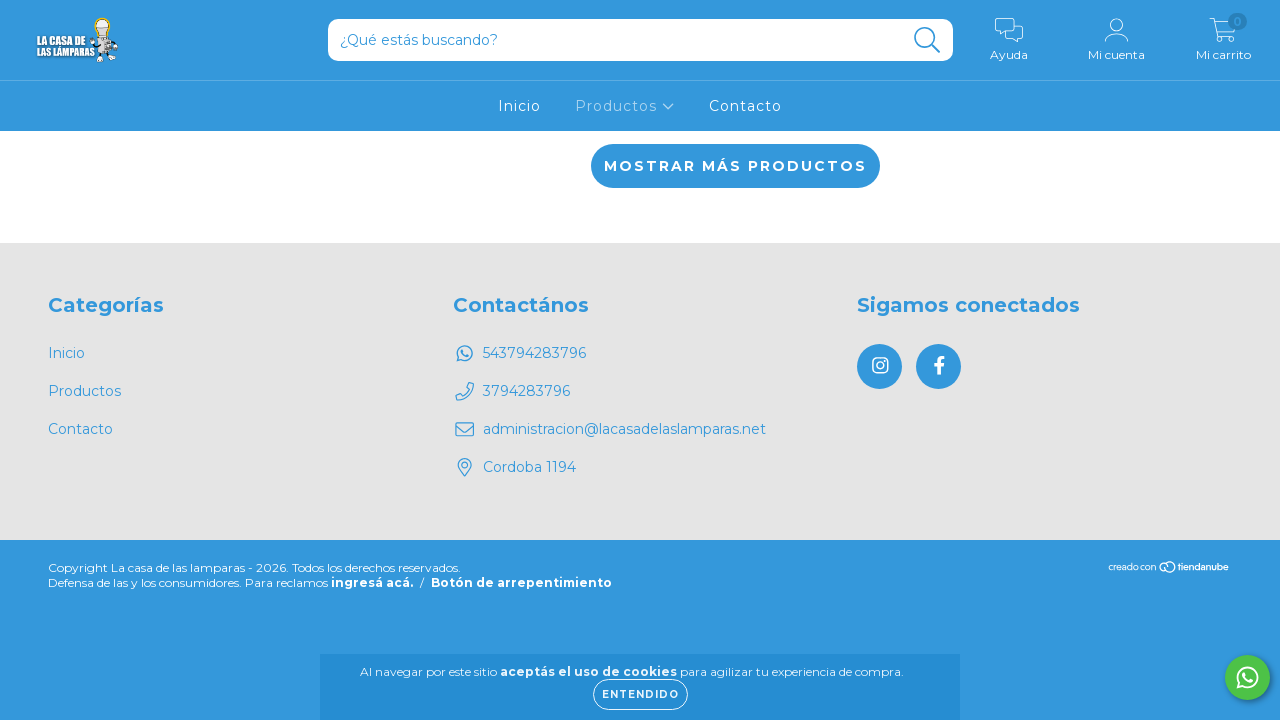